Opens the Bank of Kigali website in a browser

Starting URL: https://www.bk.rw/

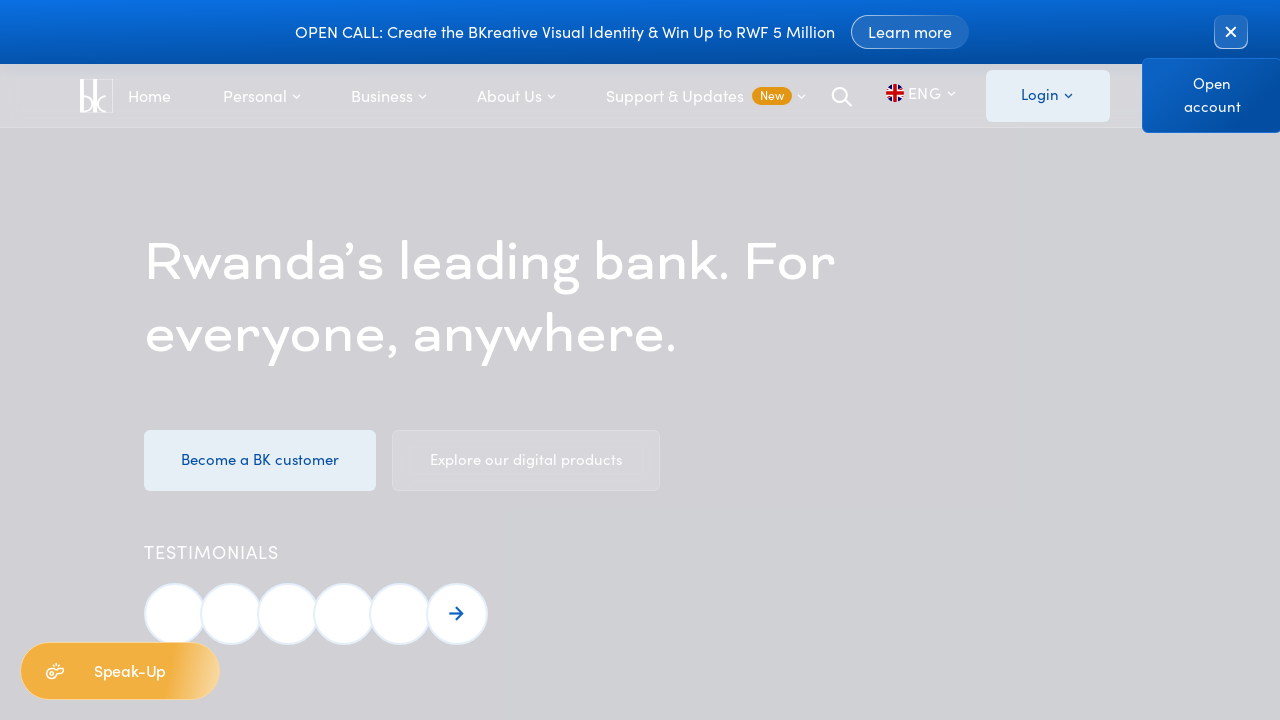

Bank of Kigali website loaded at https://www.bk.rw/
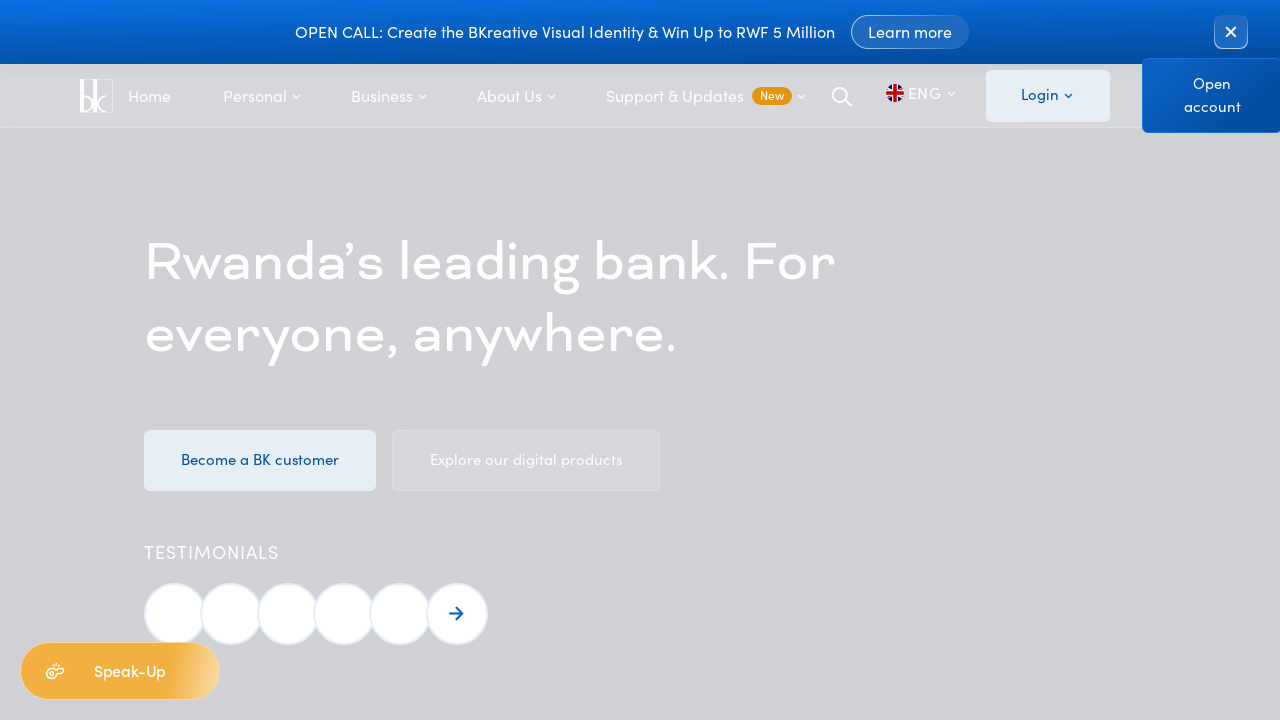

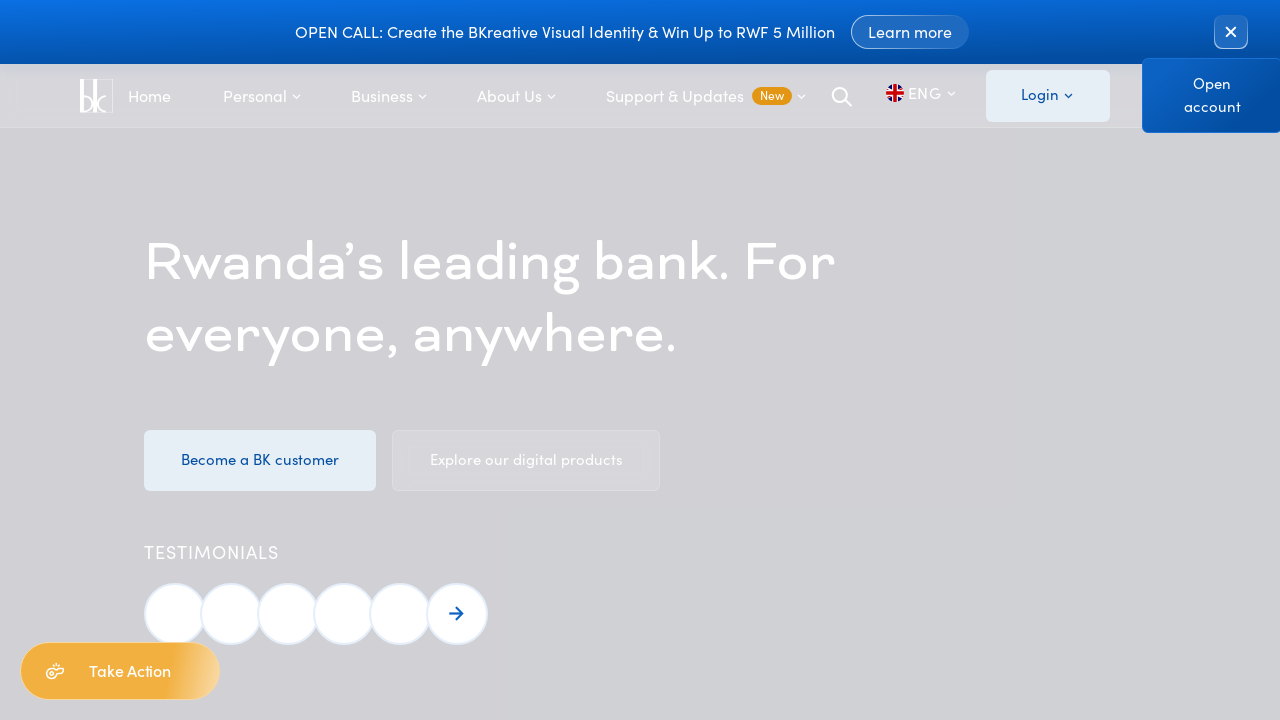